Tests the complete flow of searching for a product, adding it to cart, and completing the checkout process

Starting URL: https://rahulshettyacademy.com/seleniumPractise/#/

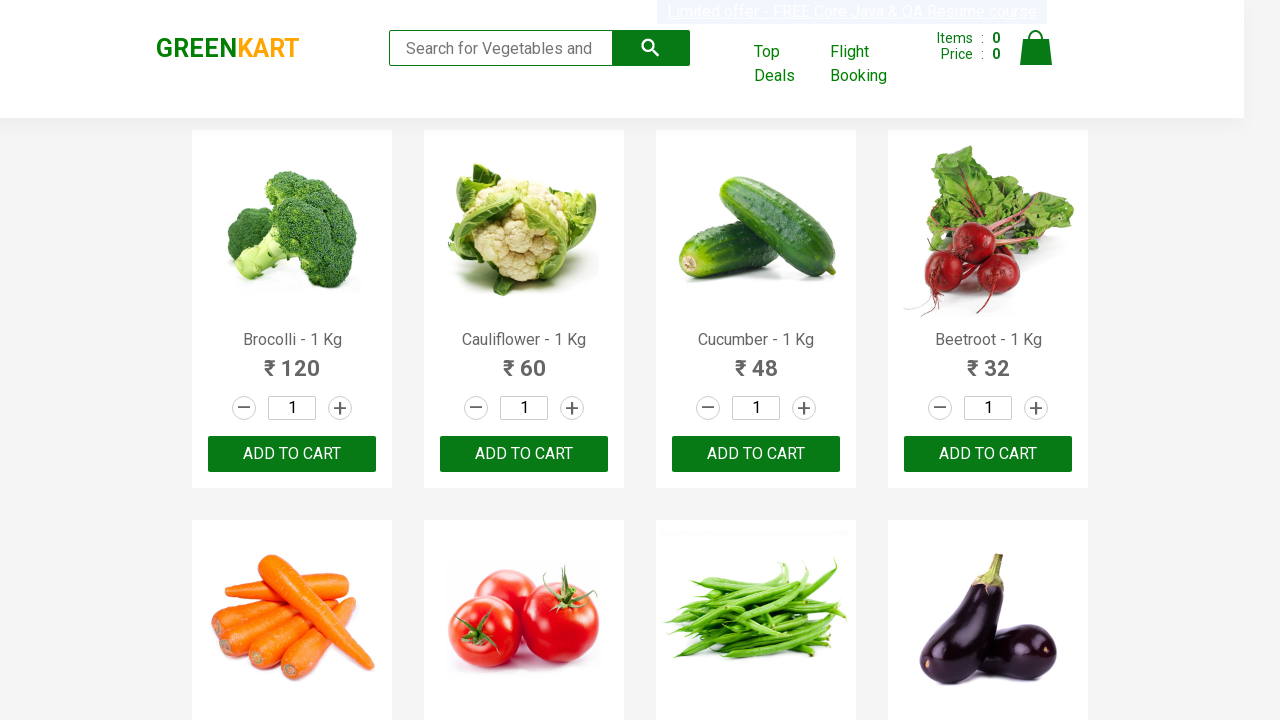

Filled search field with 'ca' to find products on .search-keyword
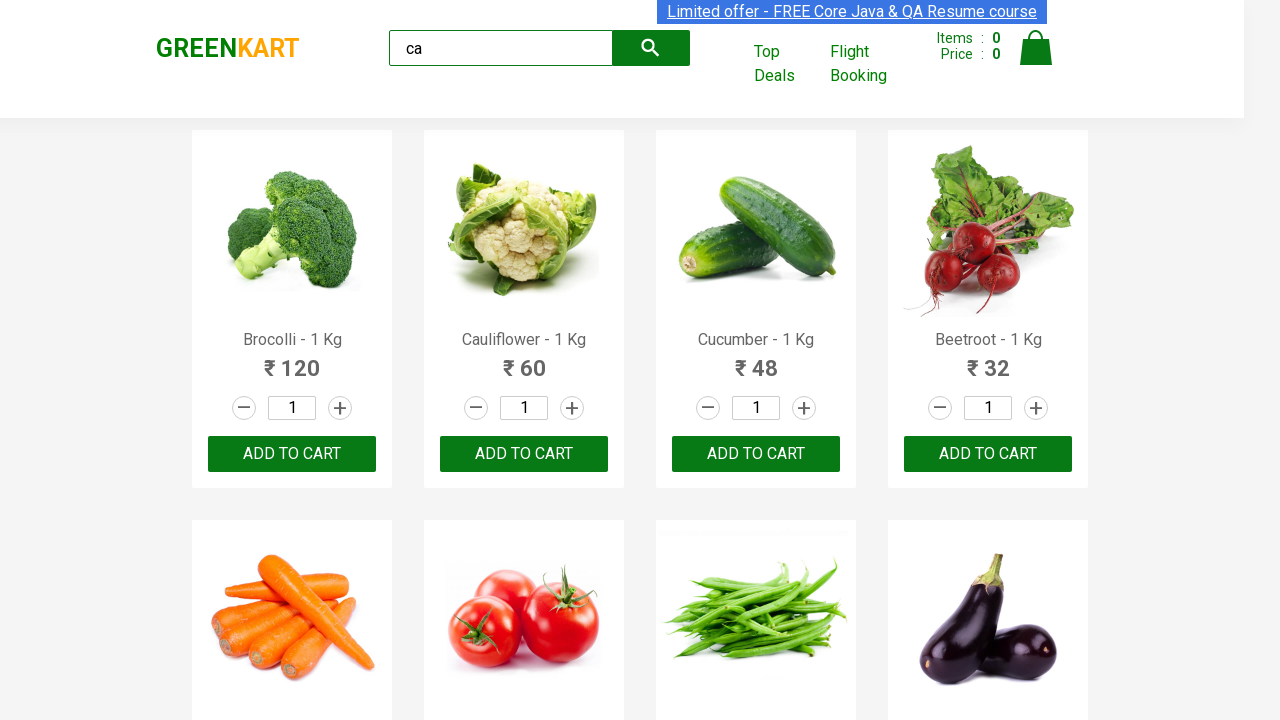

Waited for products to load
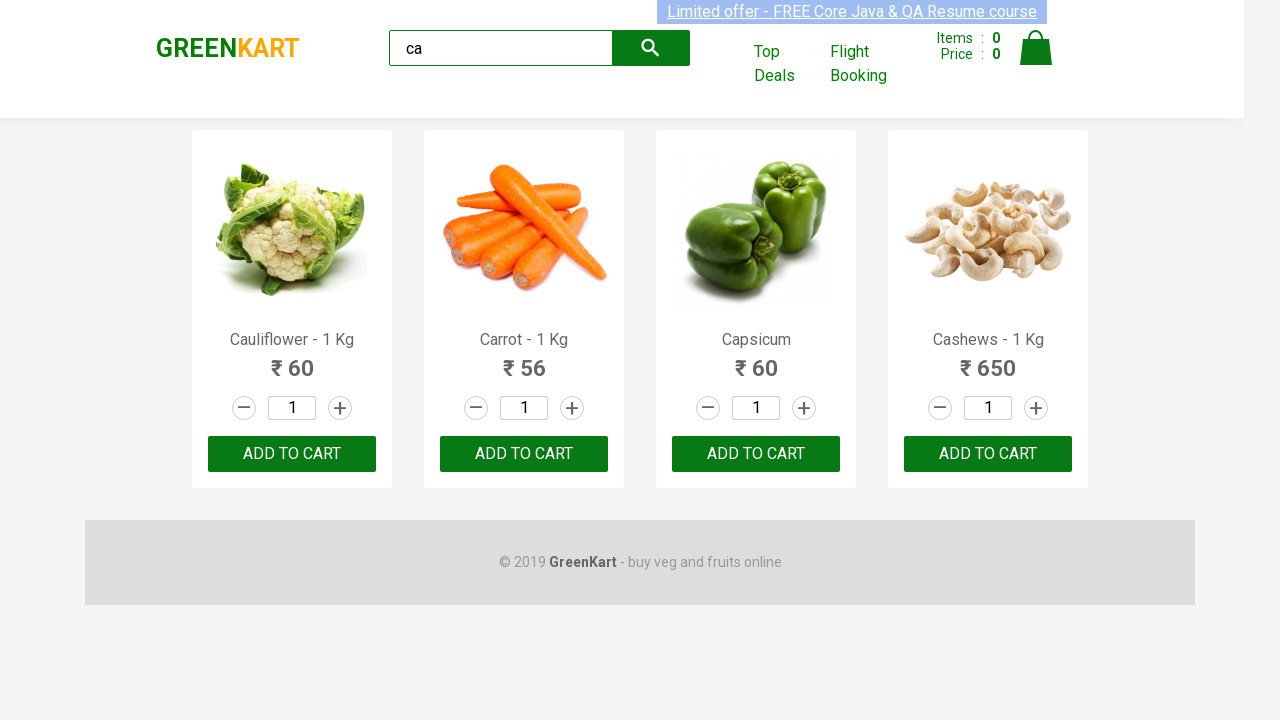

Located all product elements on the page
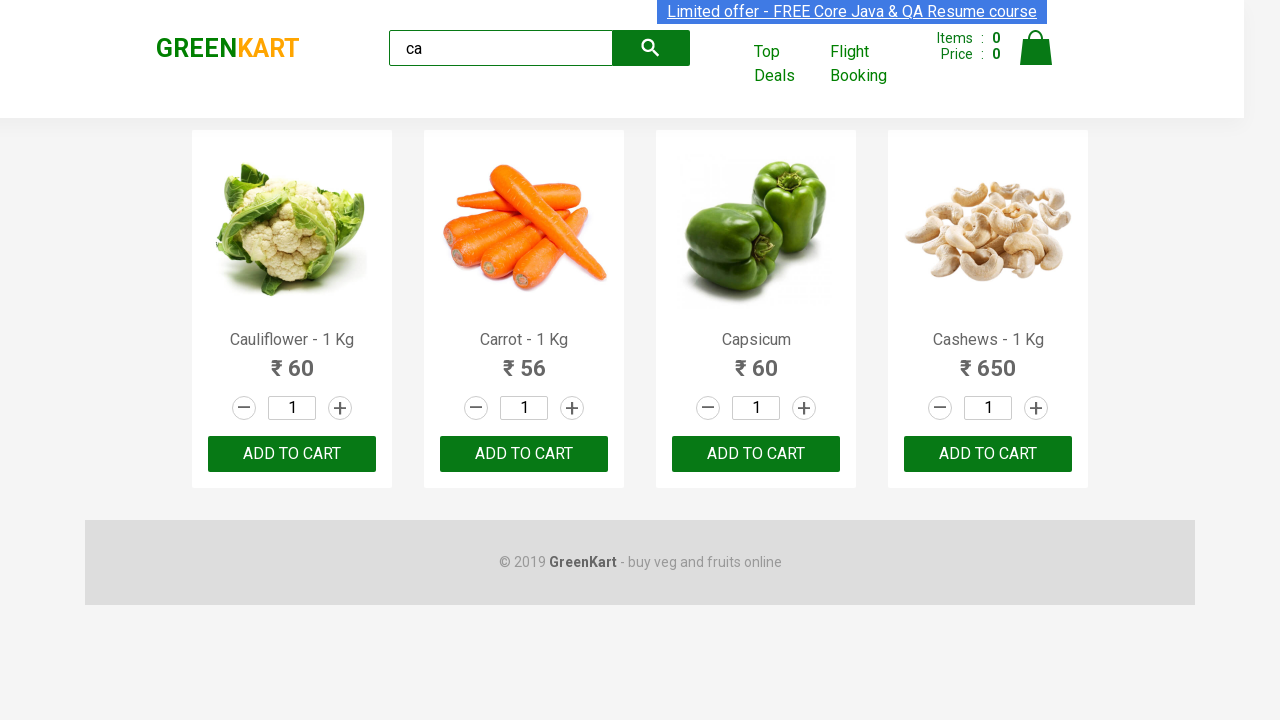

Retrieved product name: Cauliflower - 1 Kg
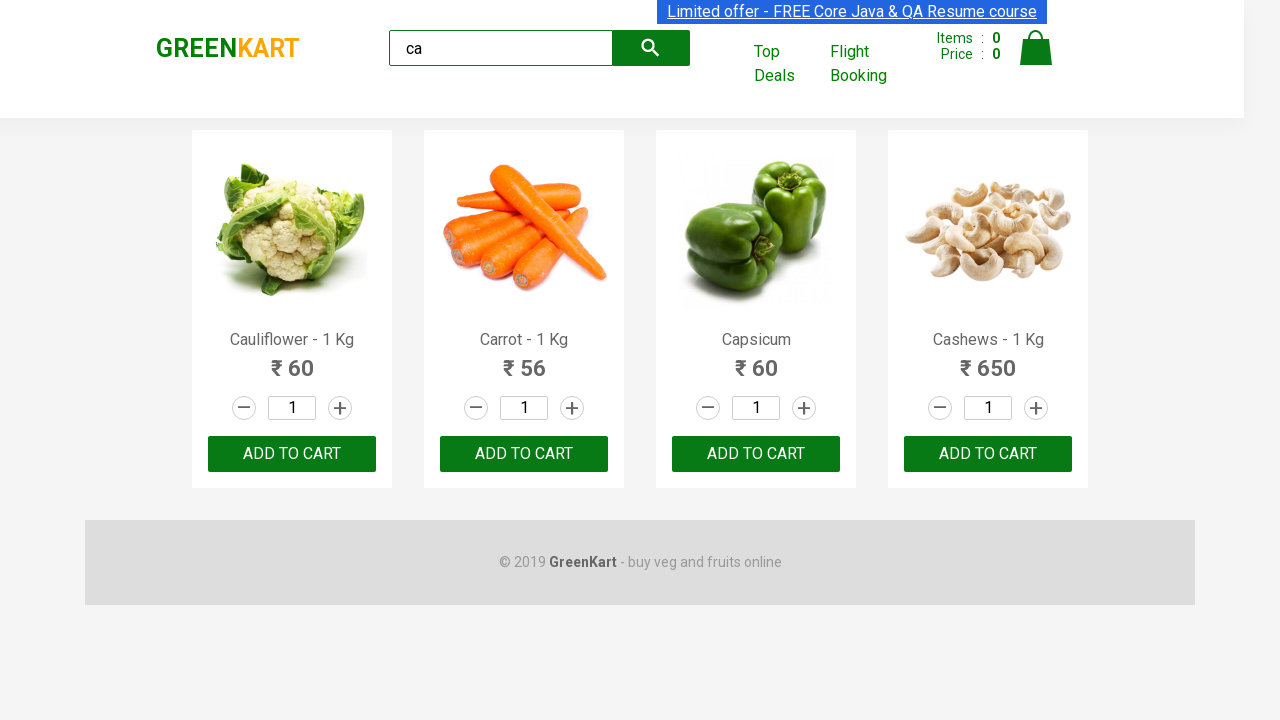

Retrieved product name: Carrot - 1 Kg
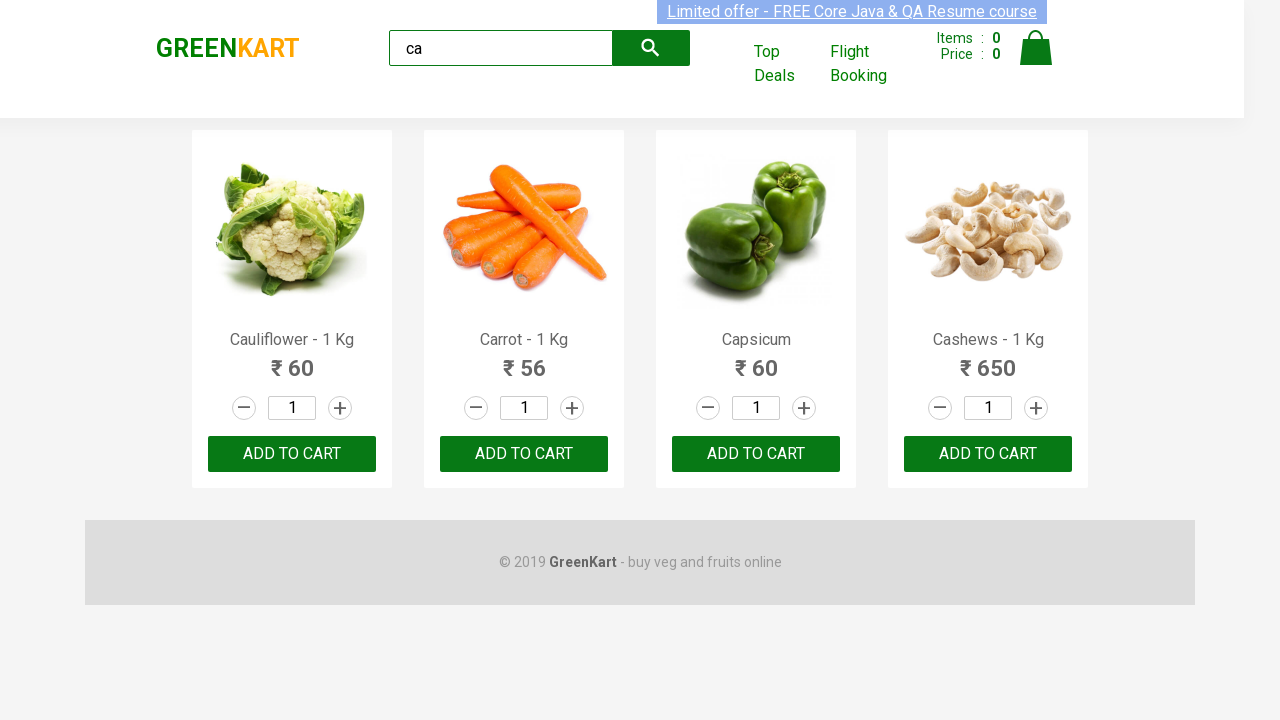

Retrieved product name: Capsicum
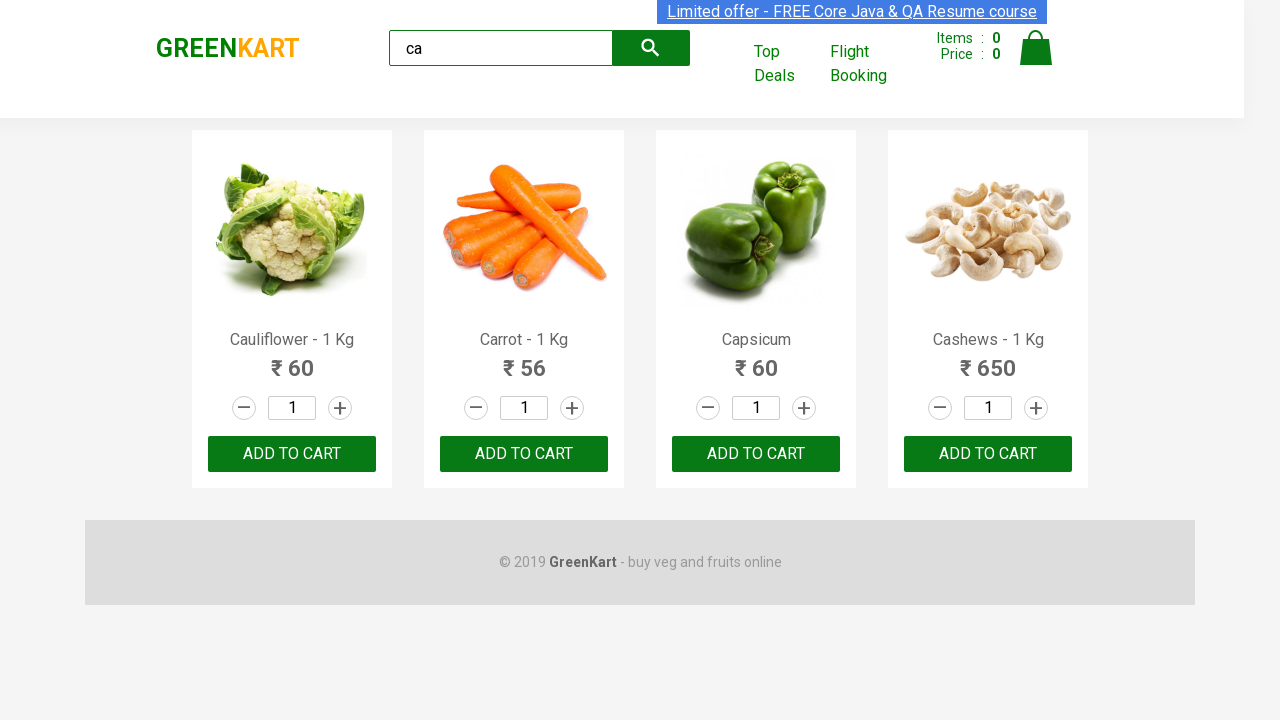

Clicked 'Add to Cart' button for Capsicum product at (756, 454) on .products .product >> nth=2 >> button[type="button"]
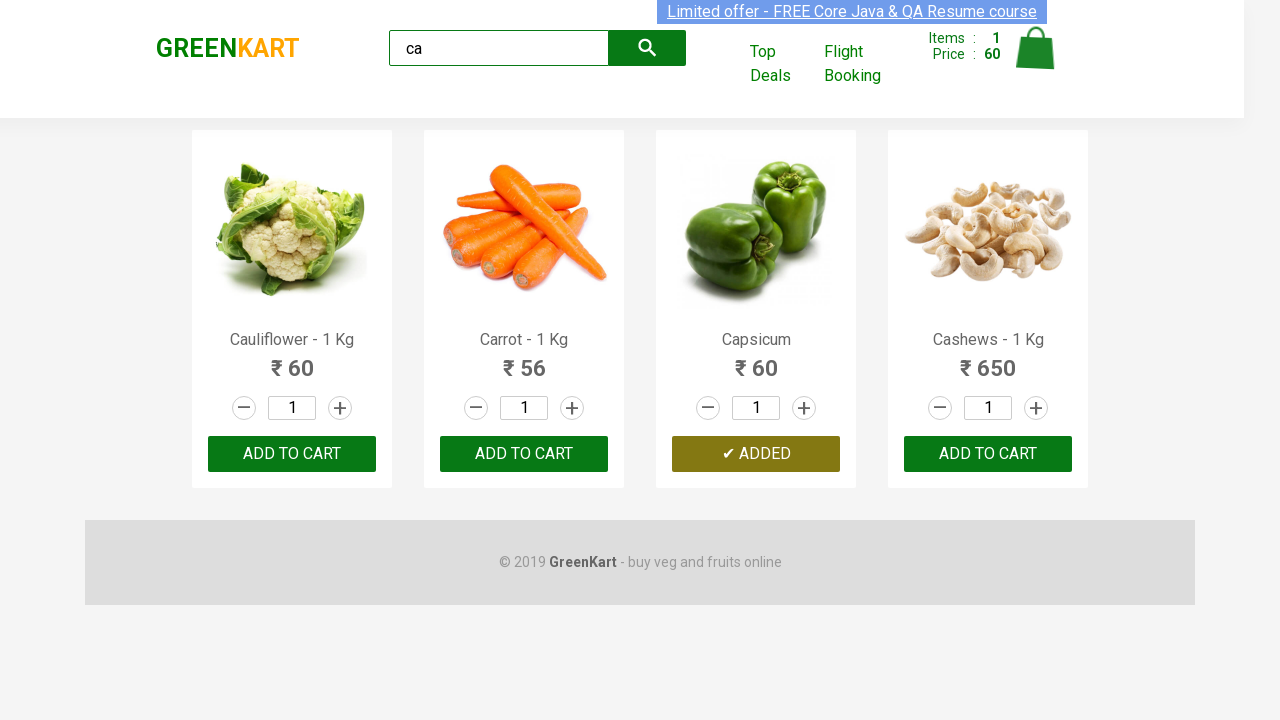

Clicked cart icon to open shopping cart at (1036, 48) on .cart-icon > img
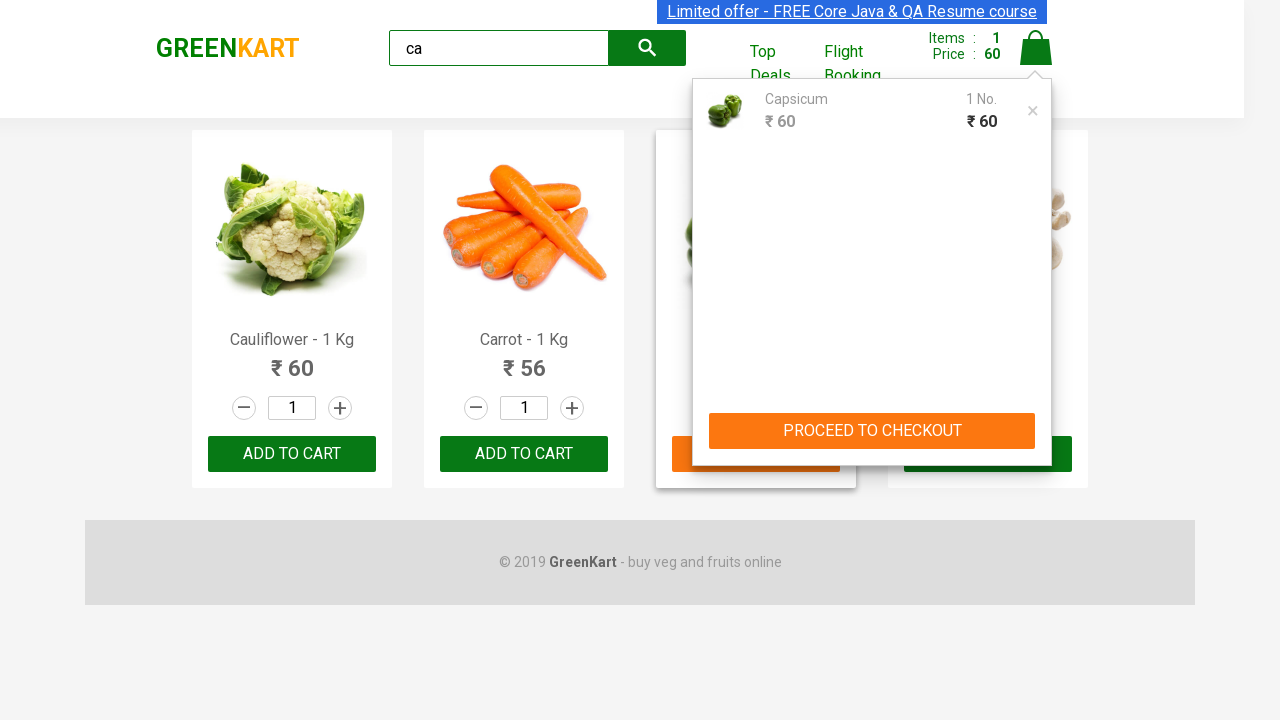

Clicked 'PROCEED TO CHECKOUT' button at (872, 431) on text=PROCEED TO CHECKOUT
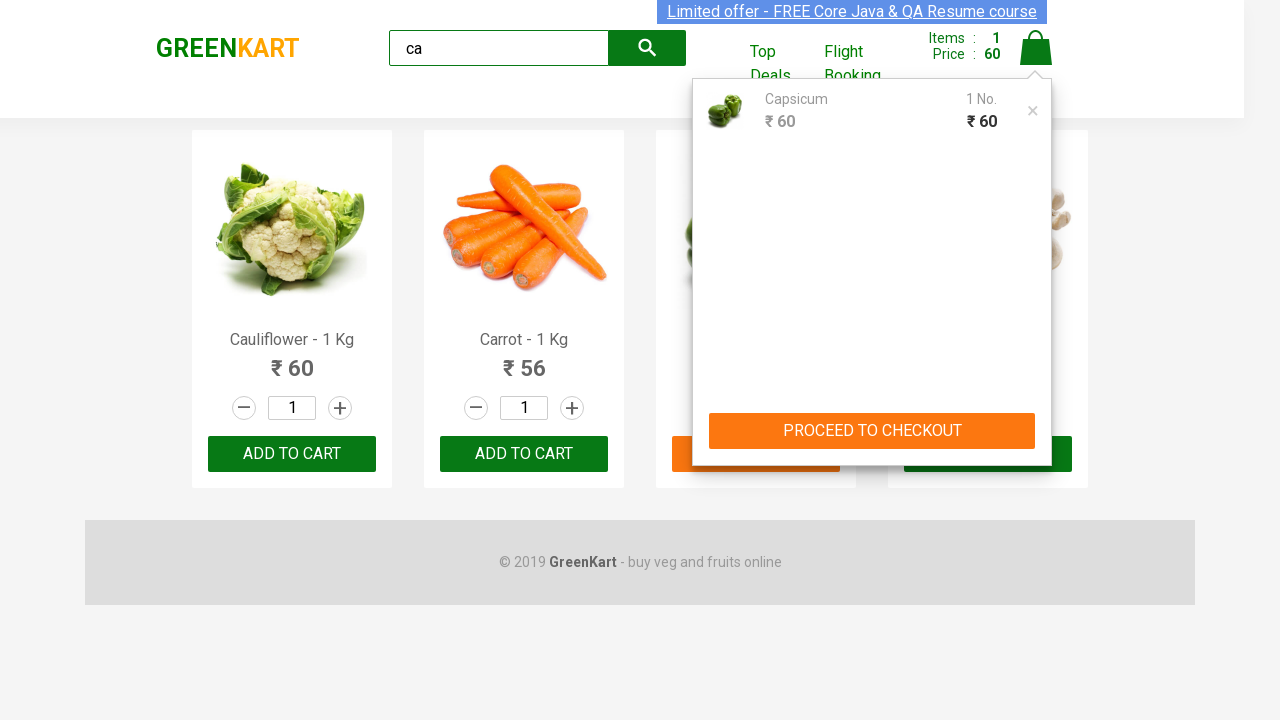

Clicked 'Place Order' button to complete checkout at (1036, 420) on text=Place Order
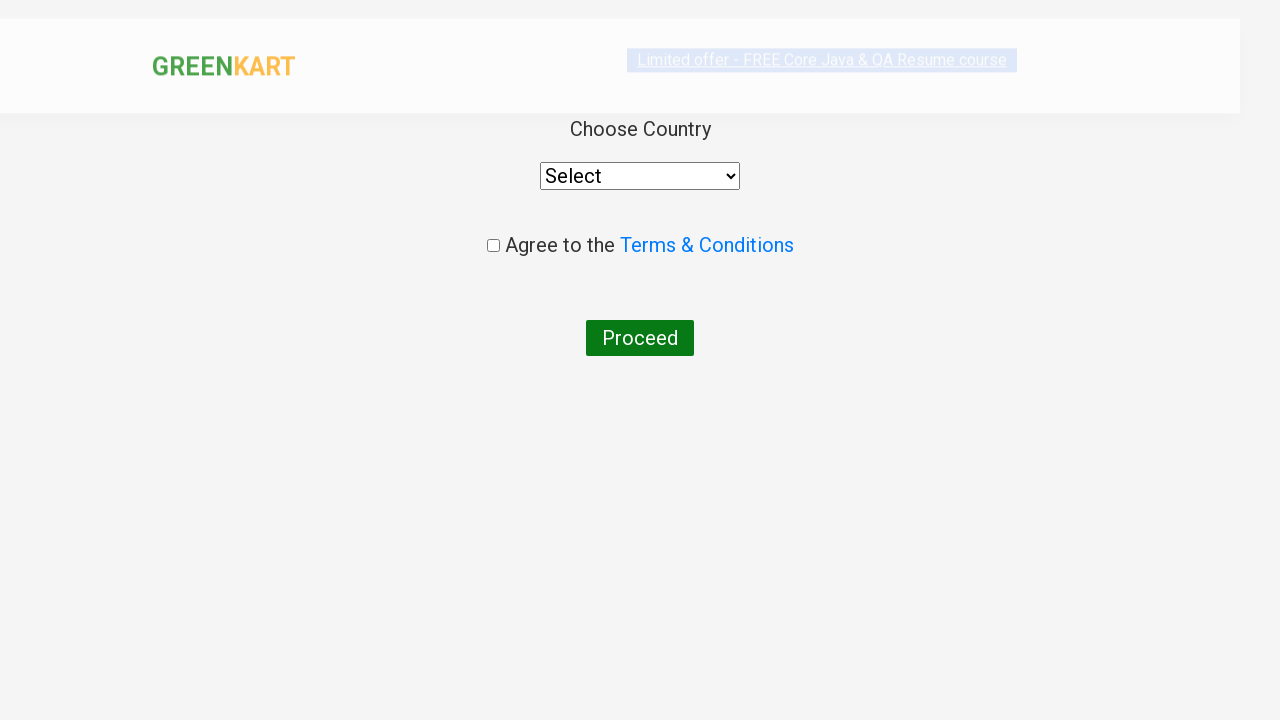

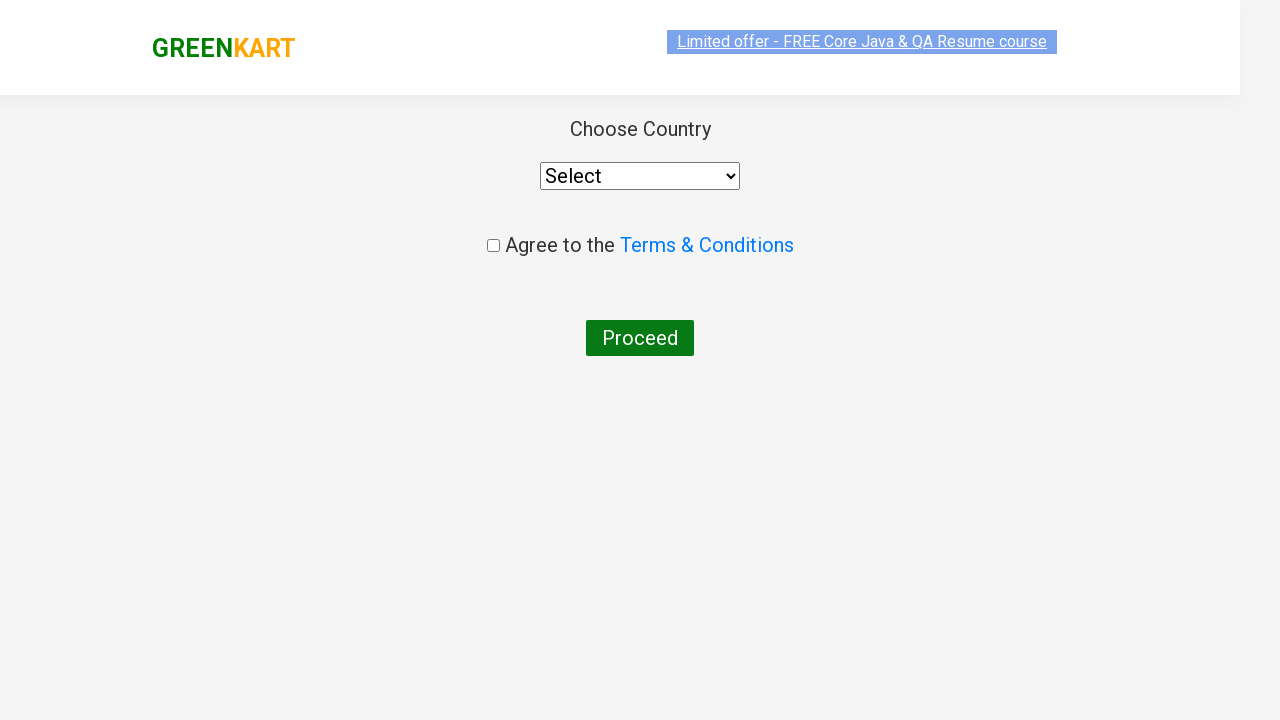